Navigates to a Russian bank website and verifies that currency exchange rate information is displayed on the page

Starting URL: https://bbr.ru/

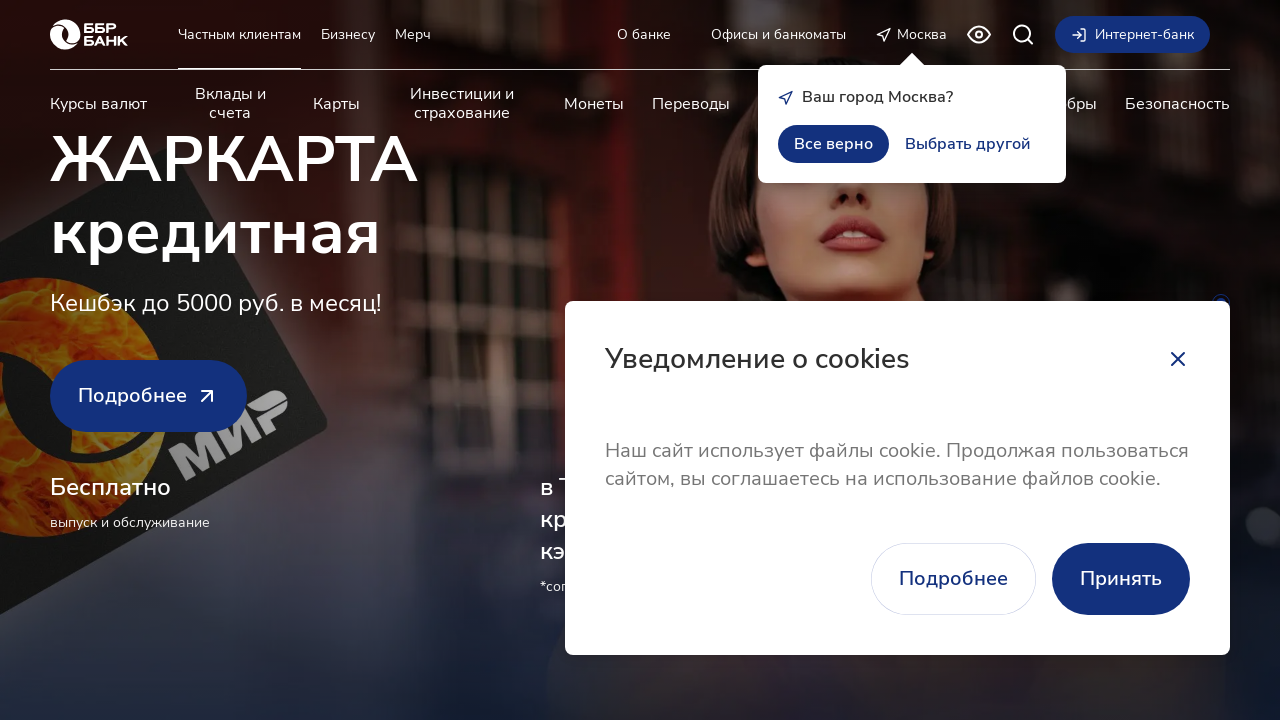

Waited for page to fully load (networkidle state)
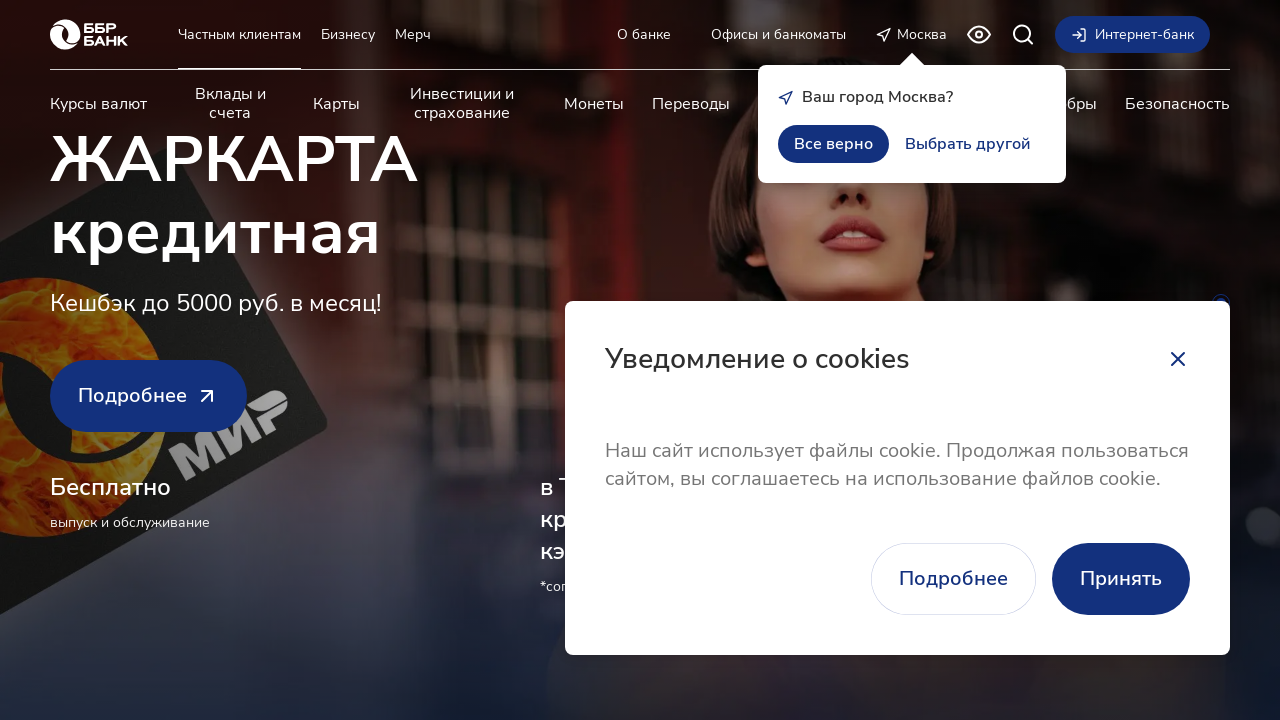

Currency exchange rate elements are now visible on the page
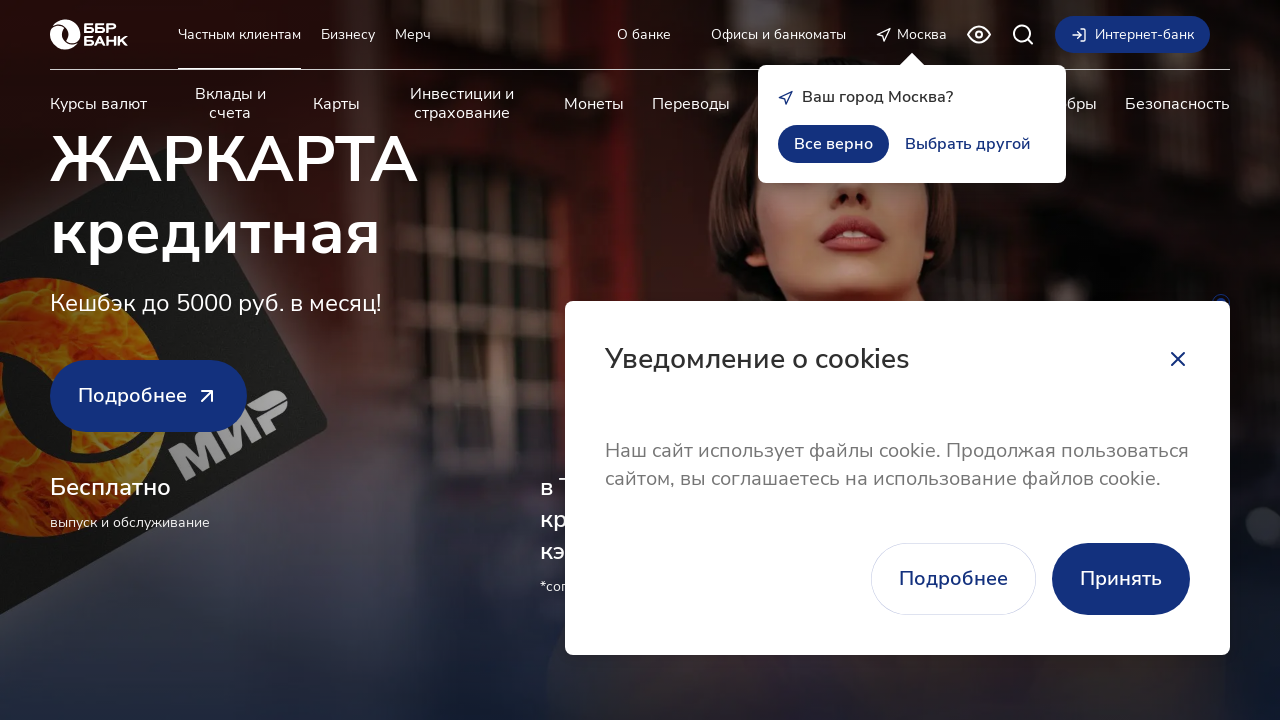

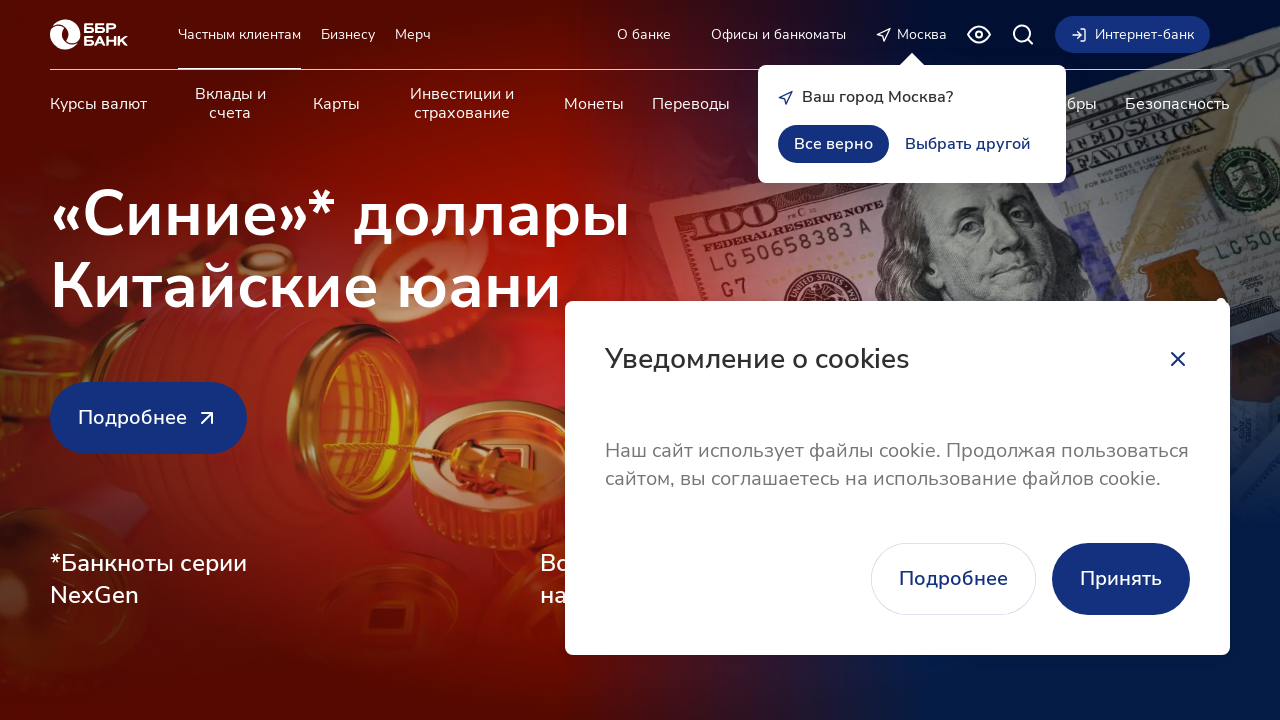